Tests a math challenge form by extracting a hidden value from an element attribute, calculating a result using logarithmic and trigonometric functions, filling in the answer, checking required checkboxes, and submitting the form.

Starting URL: http://suninjuly.github.io/get_attribute.html

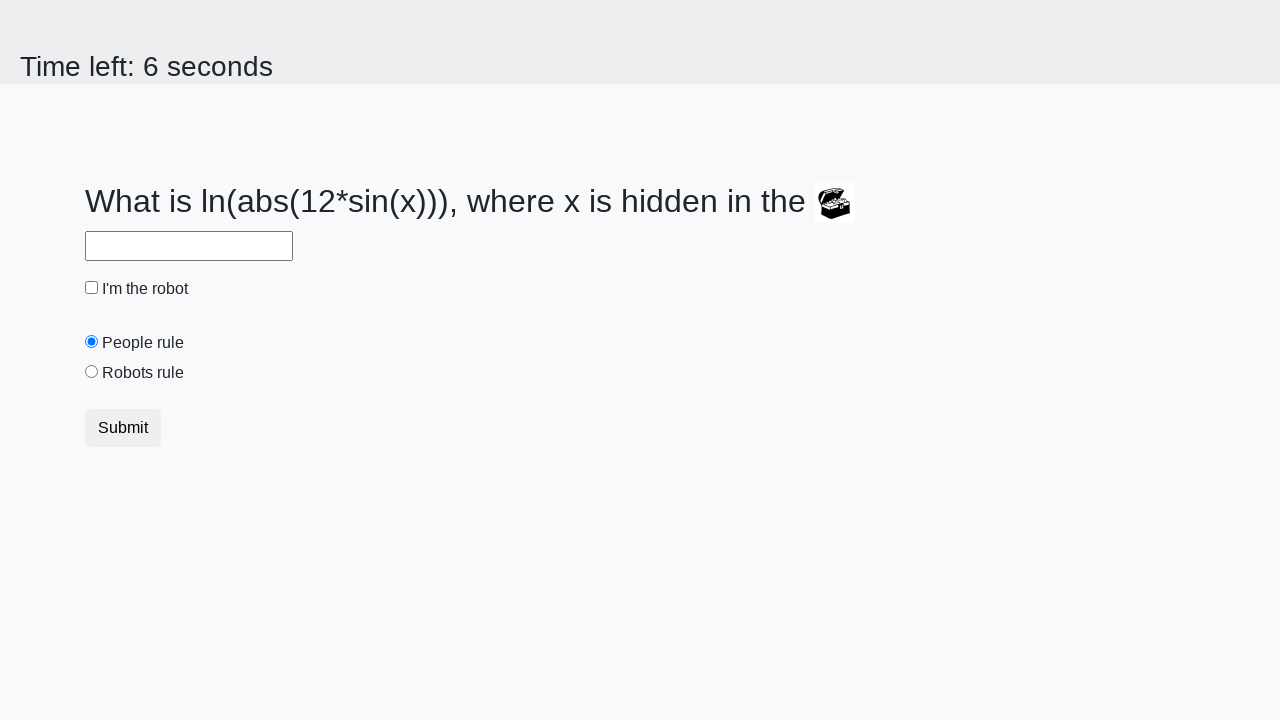

Located treasure element with hidden attribute
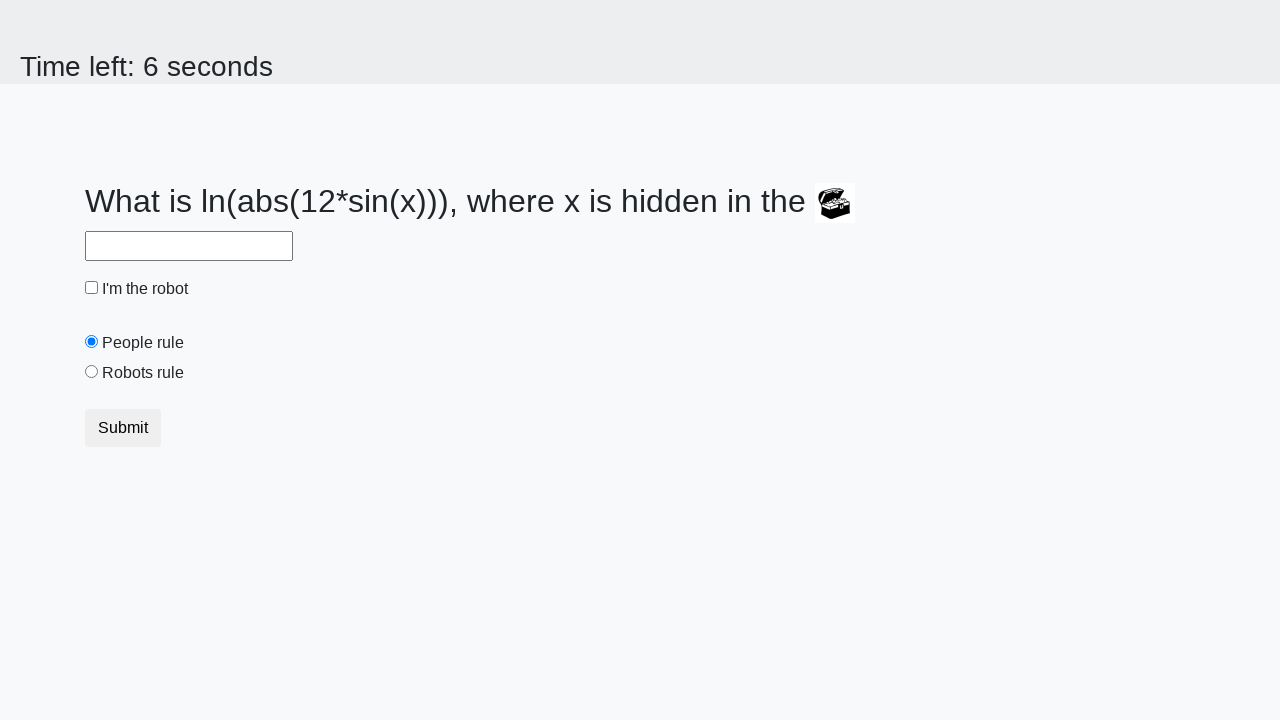

Extracted hidden value from treasure element: 770
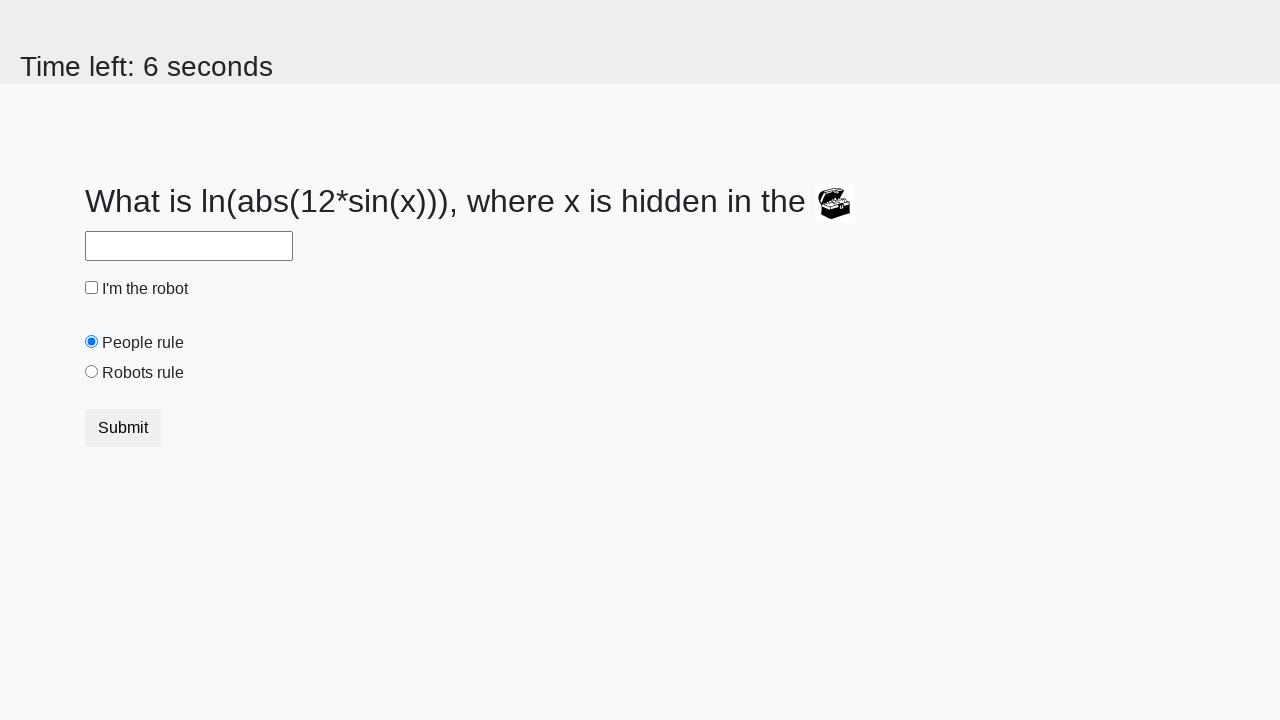

Calculated answer using logarithmic and trigonometric functions: 1.2970303990209993
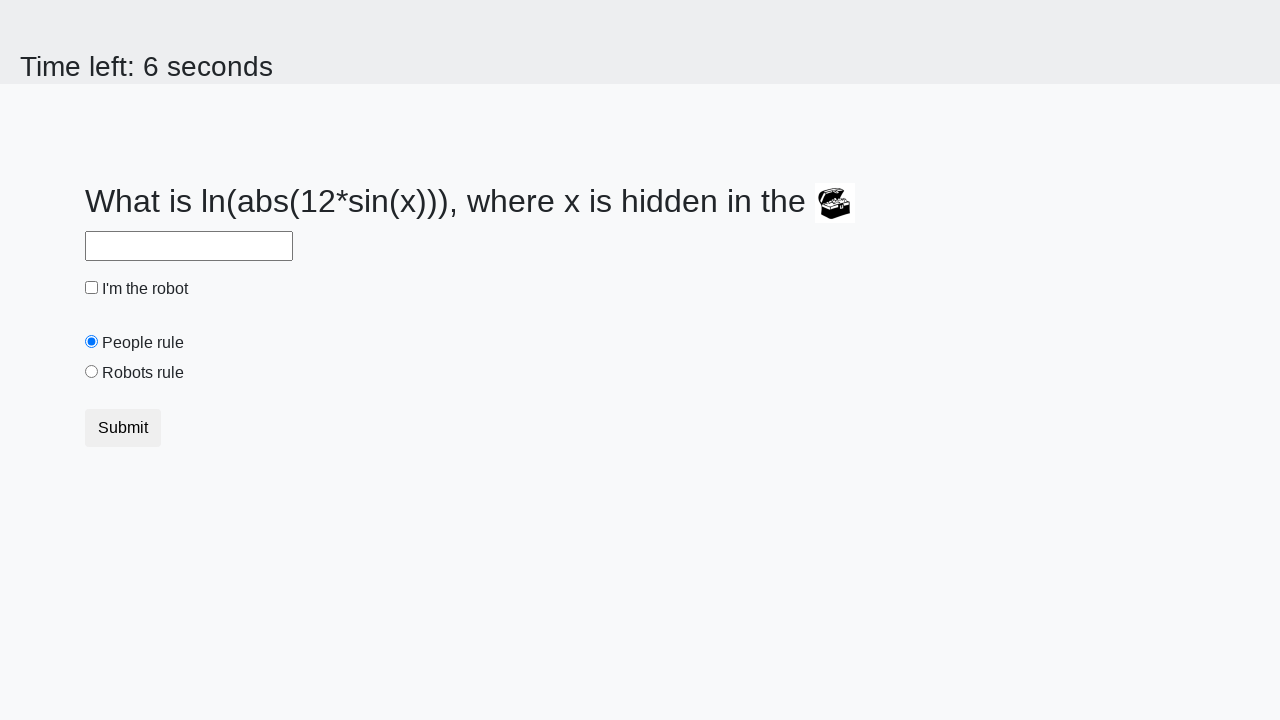

Filled answer field with calculated value: 1.2970303990209993 on #answer
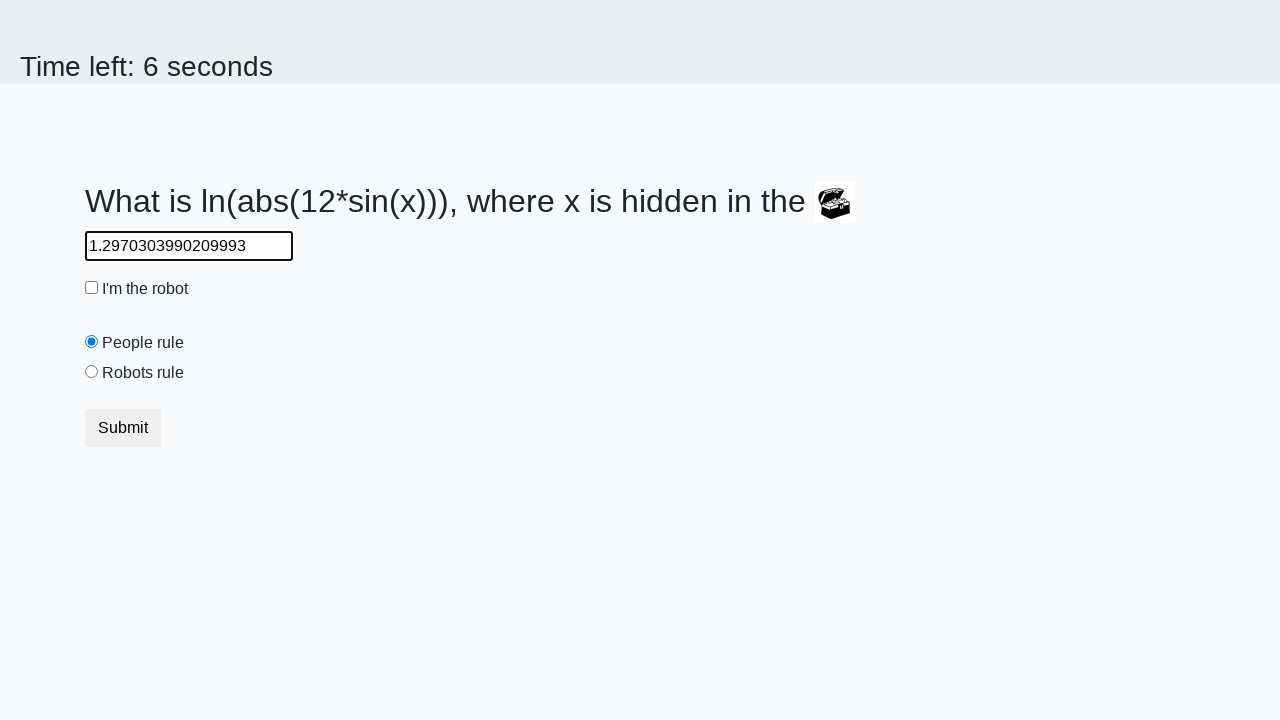

Checked the robot checkbox at (92, 288) on #robotCheckbox
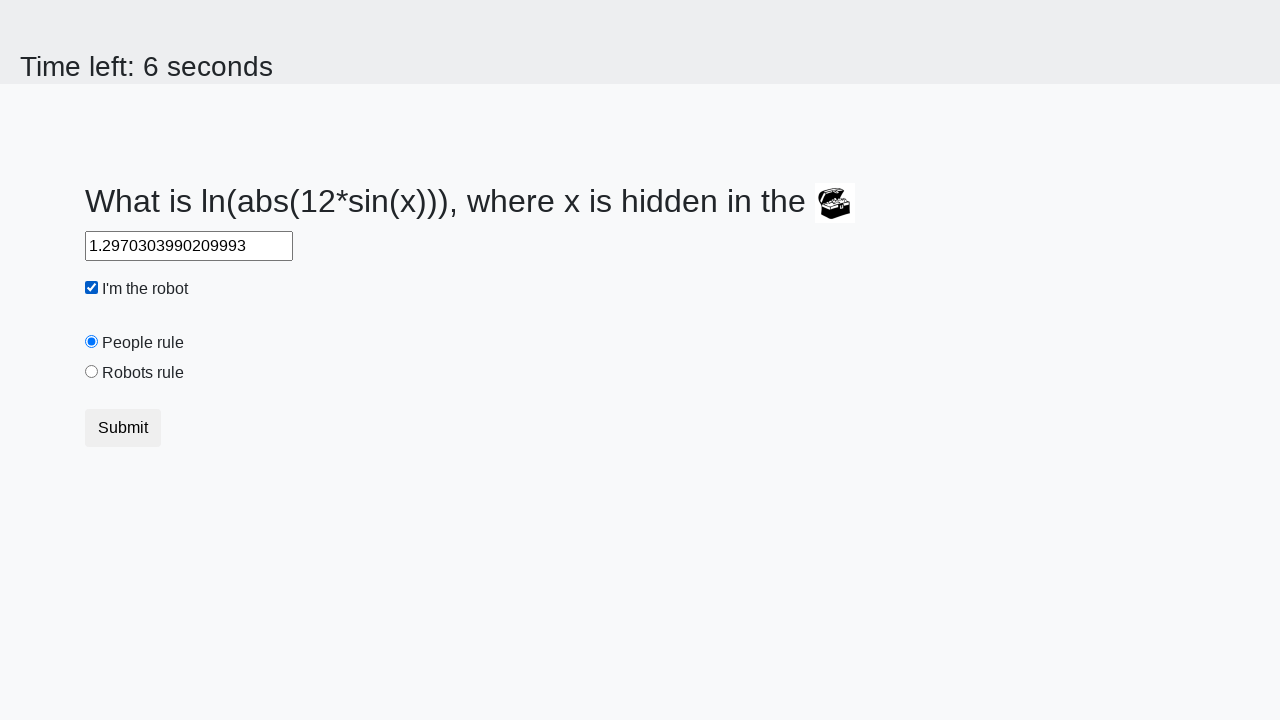

Checked the robots rule checkbox at (92, 372) on #robotsRule
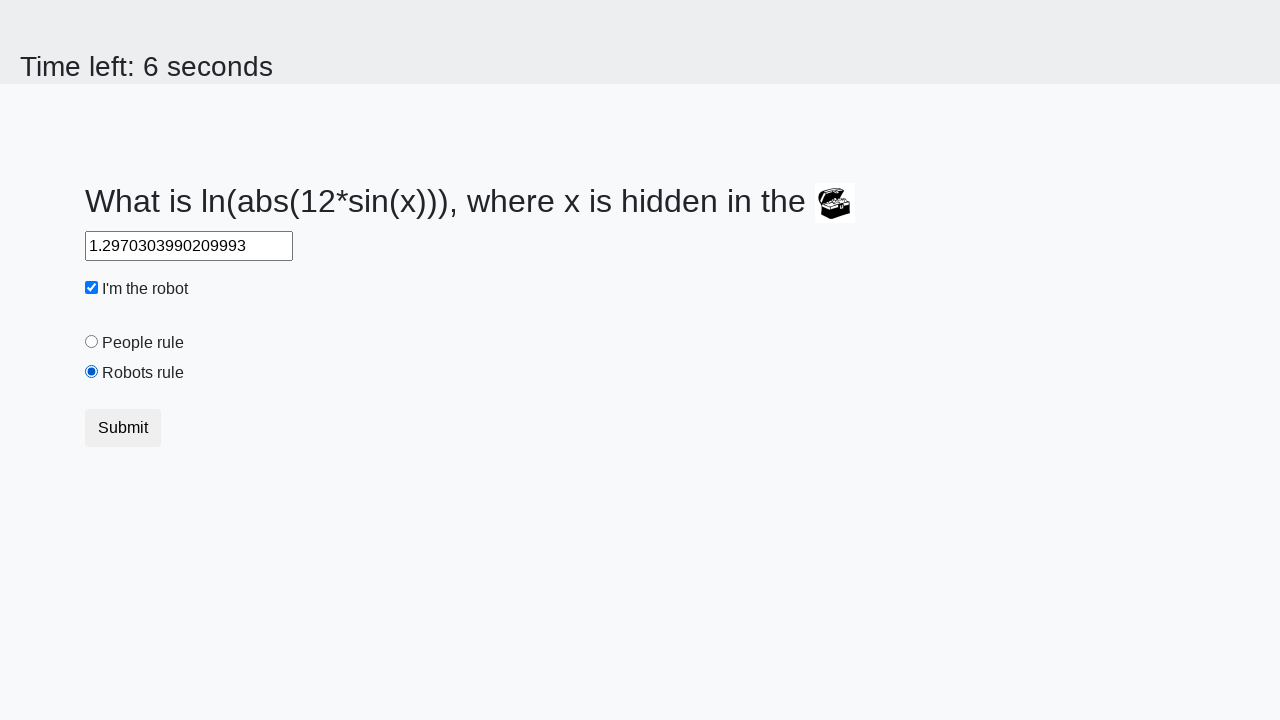

Clicked submit button to complete form submission at (123, 428) on button.btn
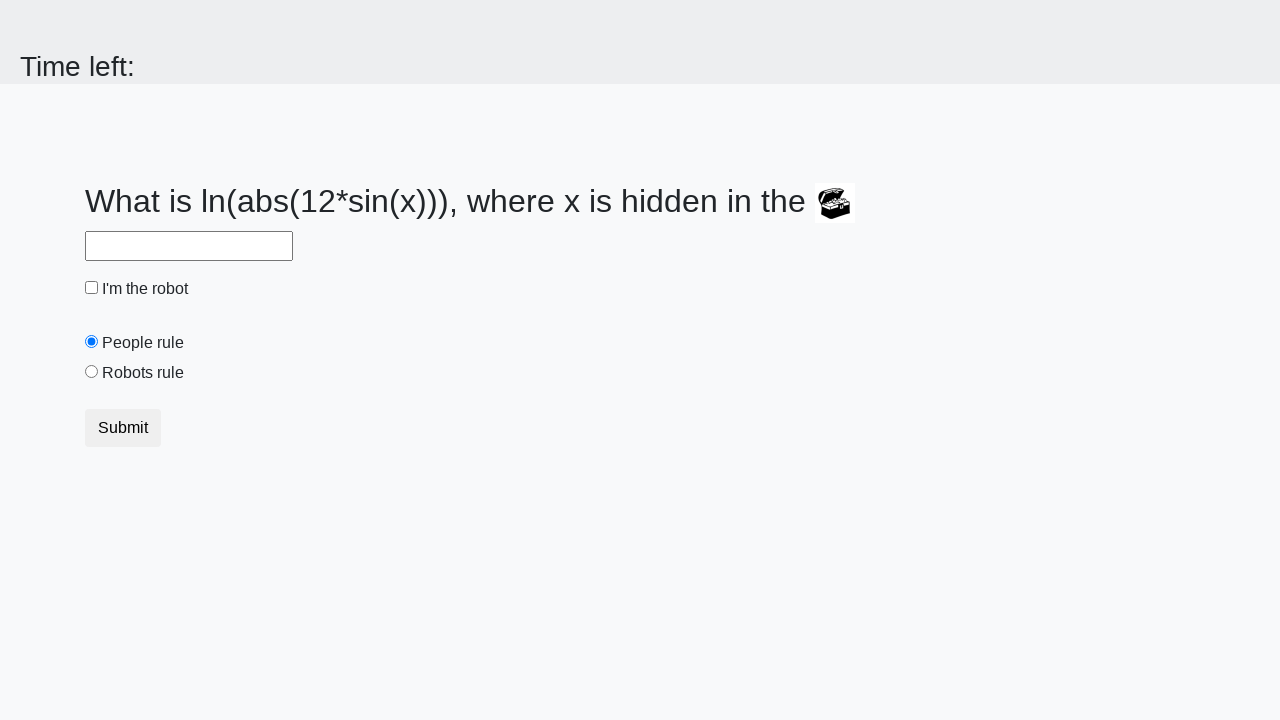

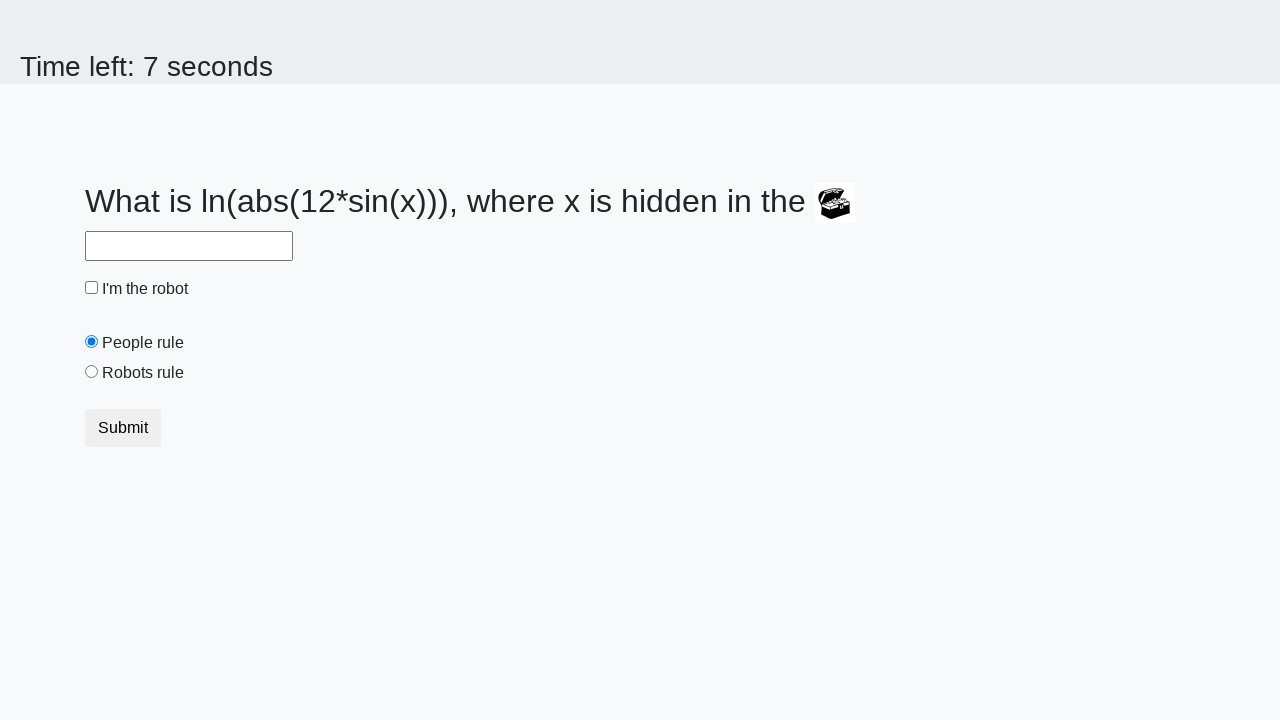